Tests form submission with state and city combinations from CSV data, verifying the location fields work correctly

Starting URL: https://demoqa.com/automation-practice-form

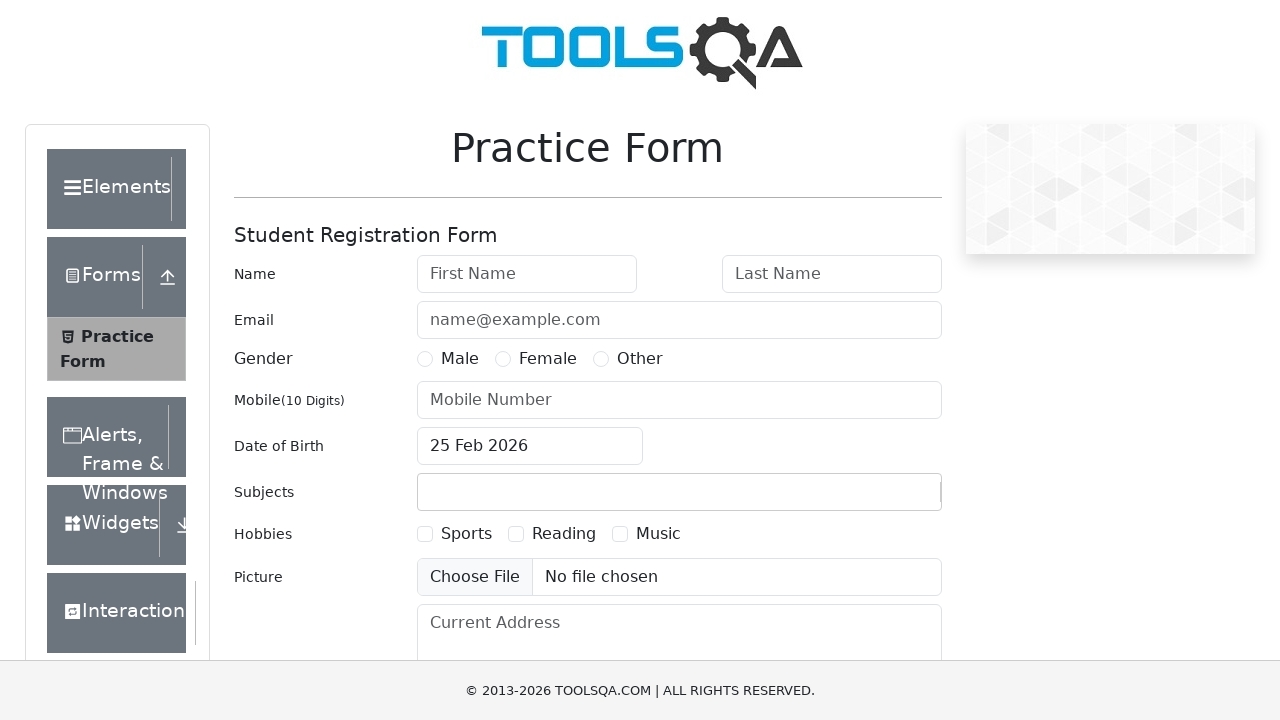

Filled first name field with 'Alex' on input#firstName
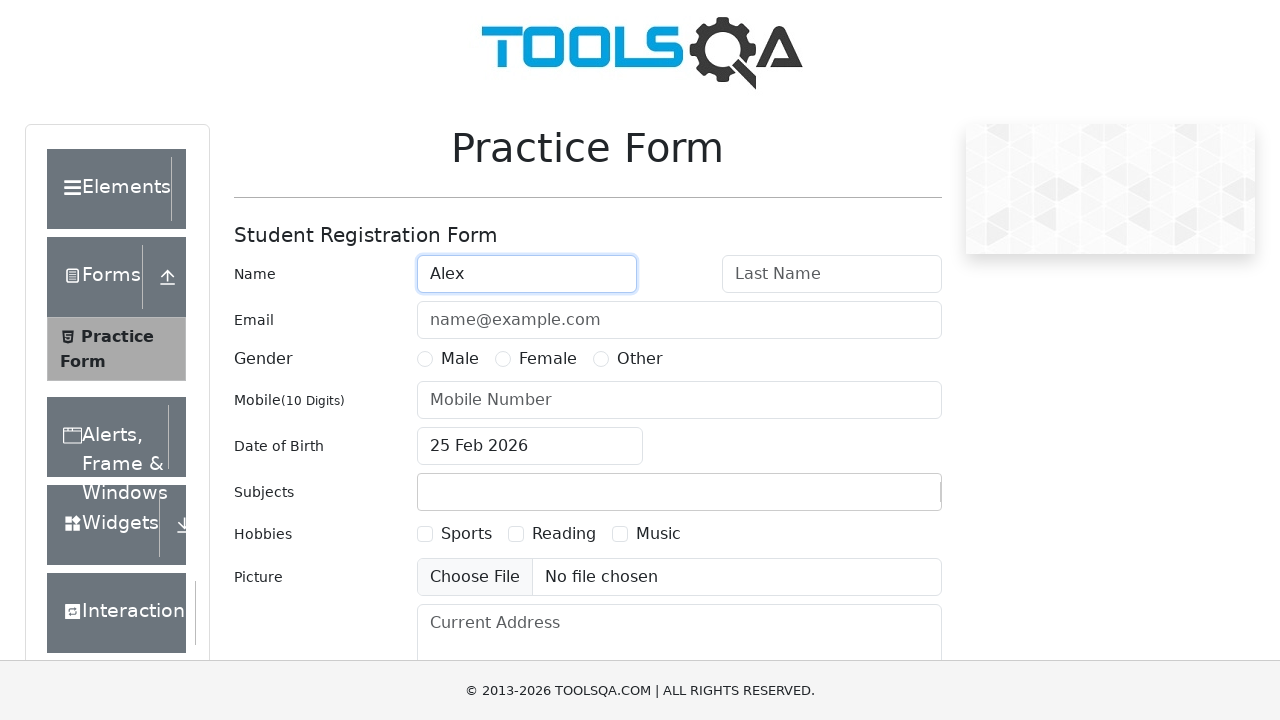

Filled last name field with 'Smith' on input#lastName
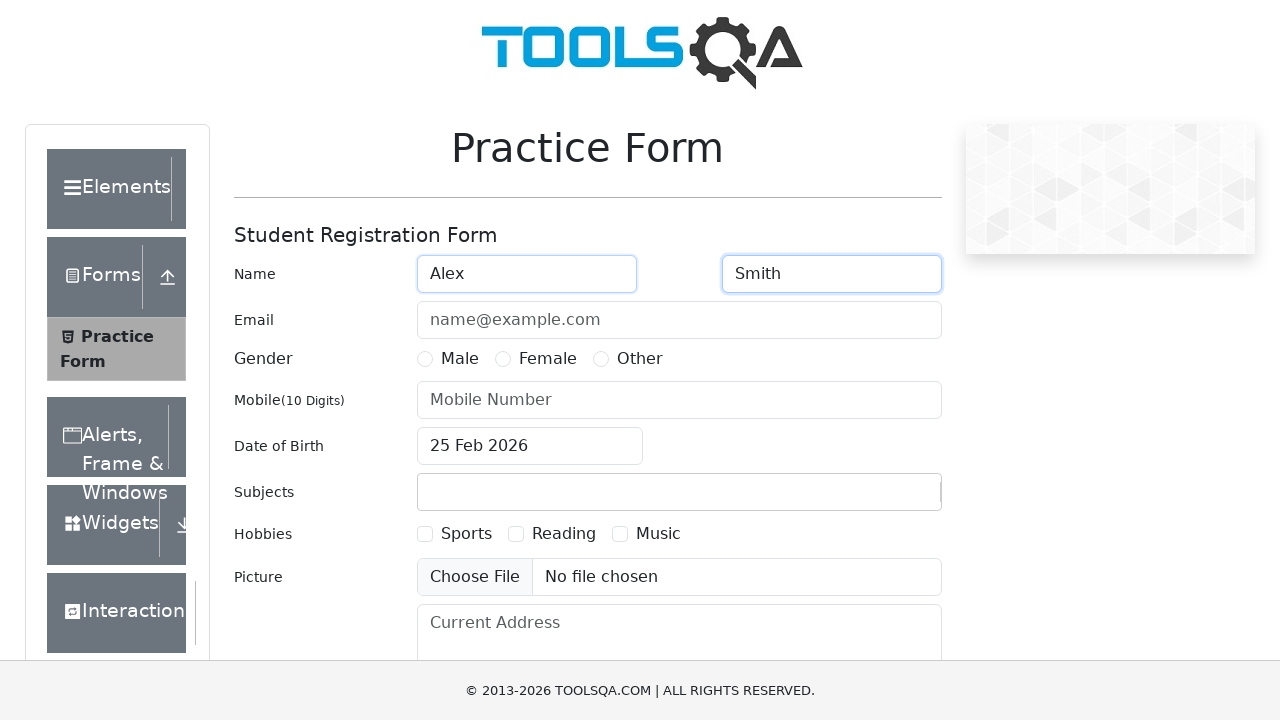

Selected Male gender option at (460, 359) on label[for='gender-radio-1']
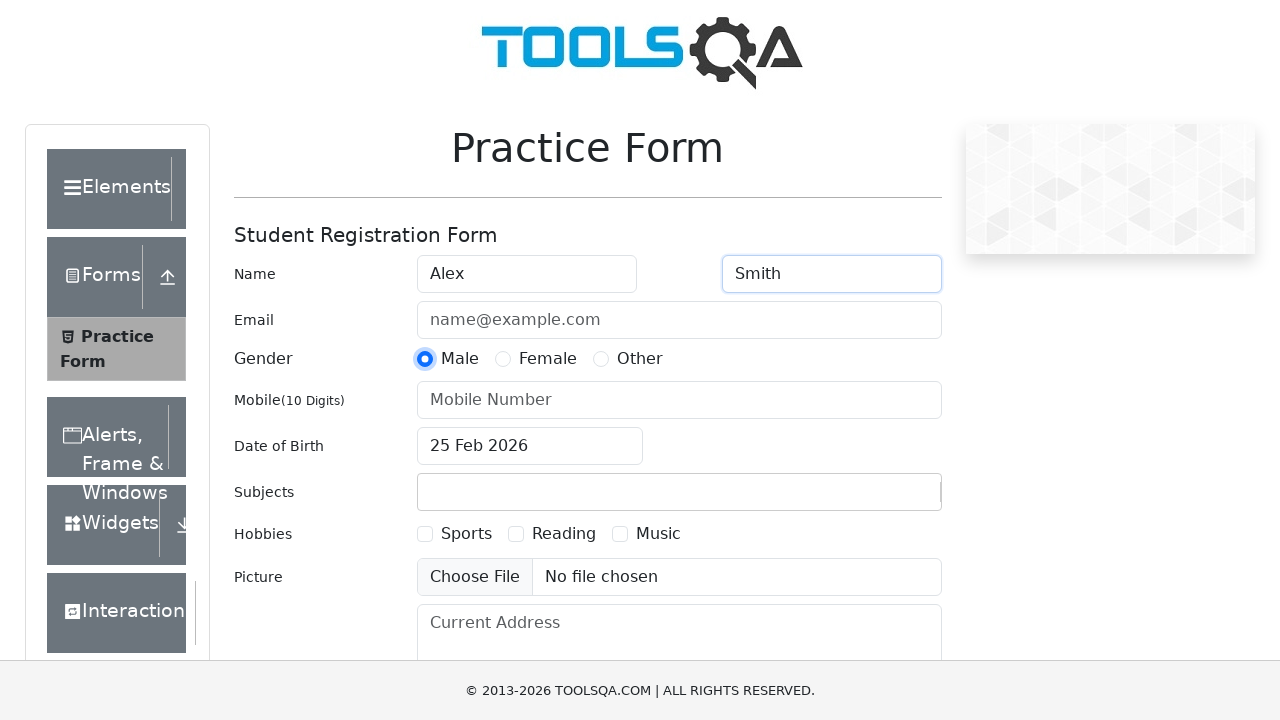

Filled phone number field with '7926813093' on input#userNumber
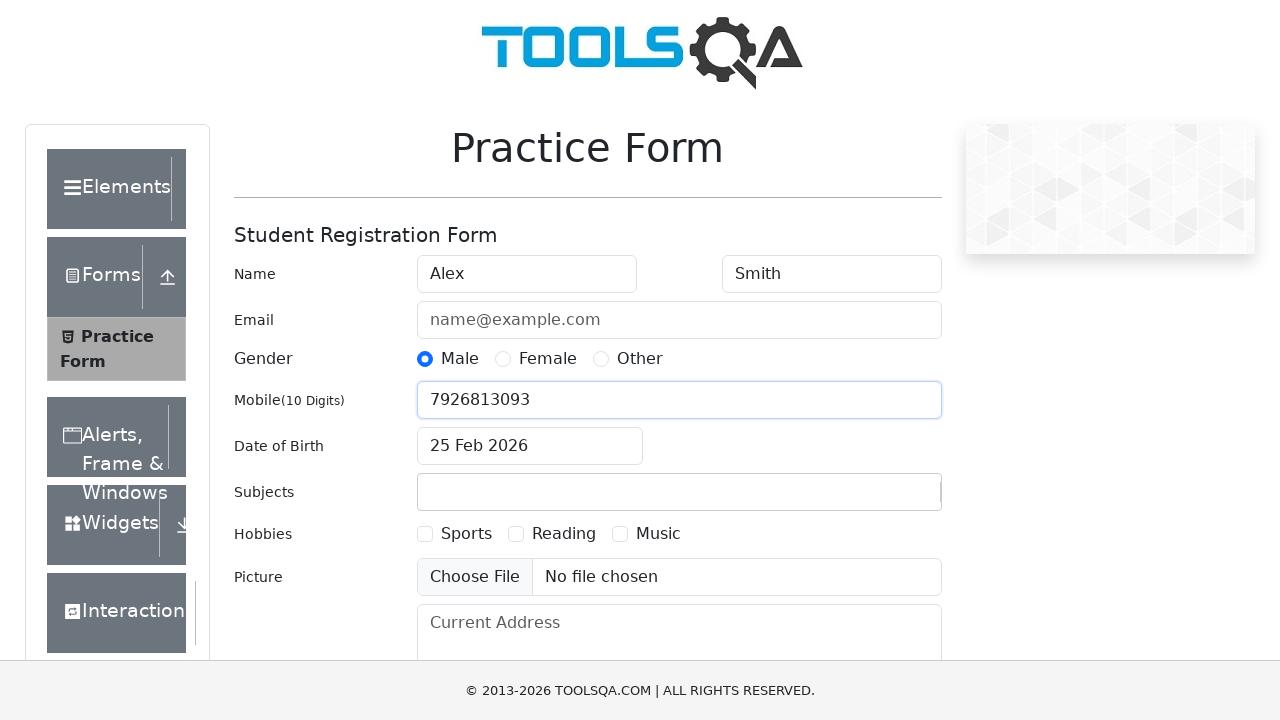

Clicked state dropdown to open options at (527, 437) on div#state
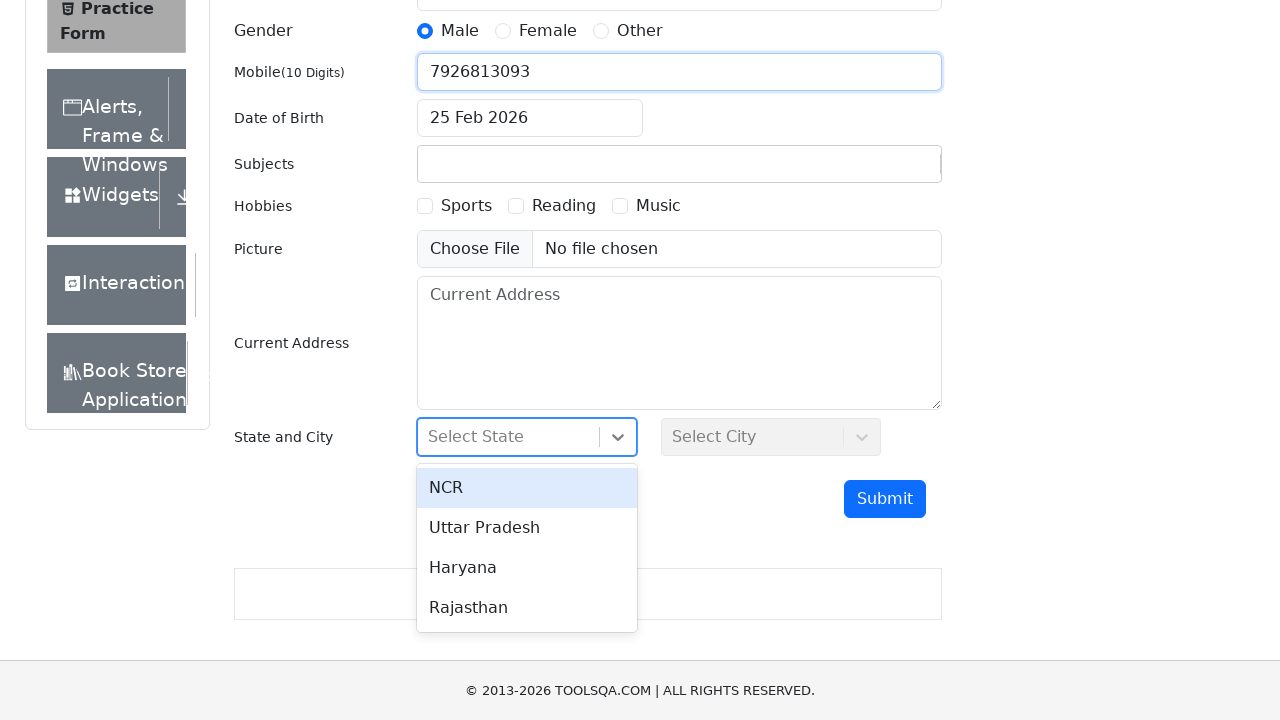

Selected 'Haryana' from state dropdown at (527, 568) on div:text('Haryana')
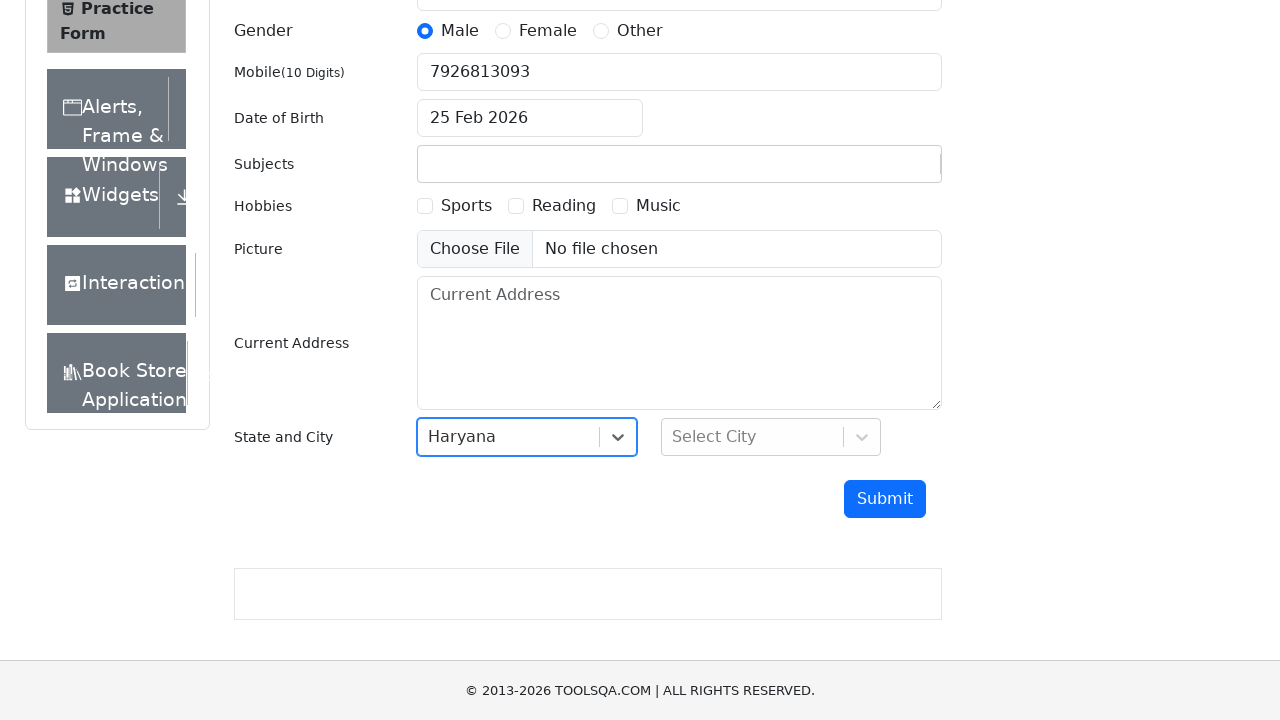

Clicked city dropdown to open options at (771, 437) on div#city
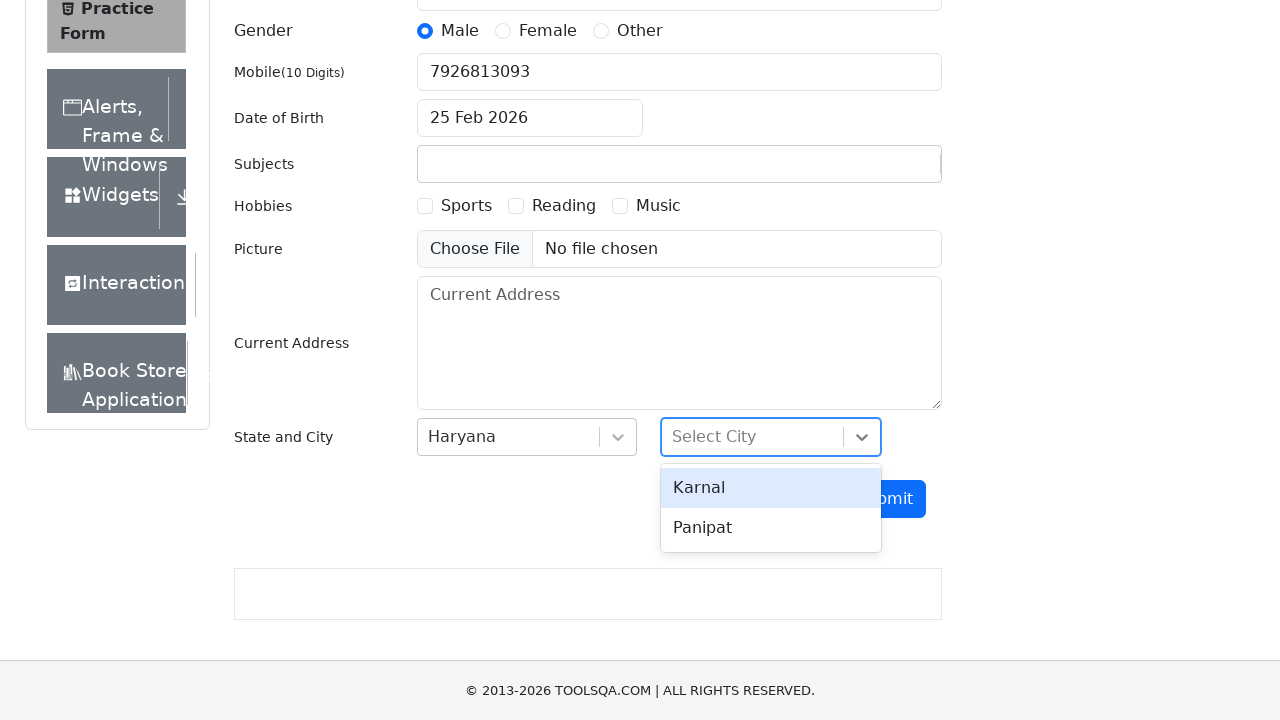

Selected 'Karnal' from city dropdown at (771, 488) on div:text('Karnal')
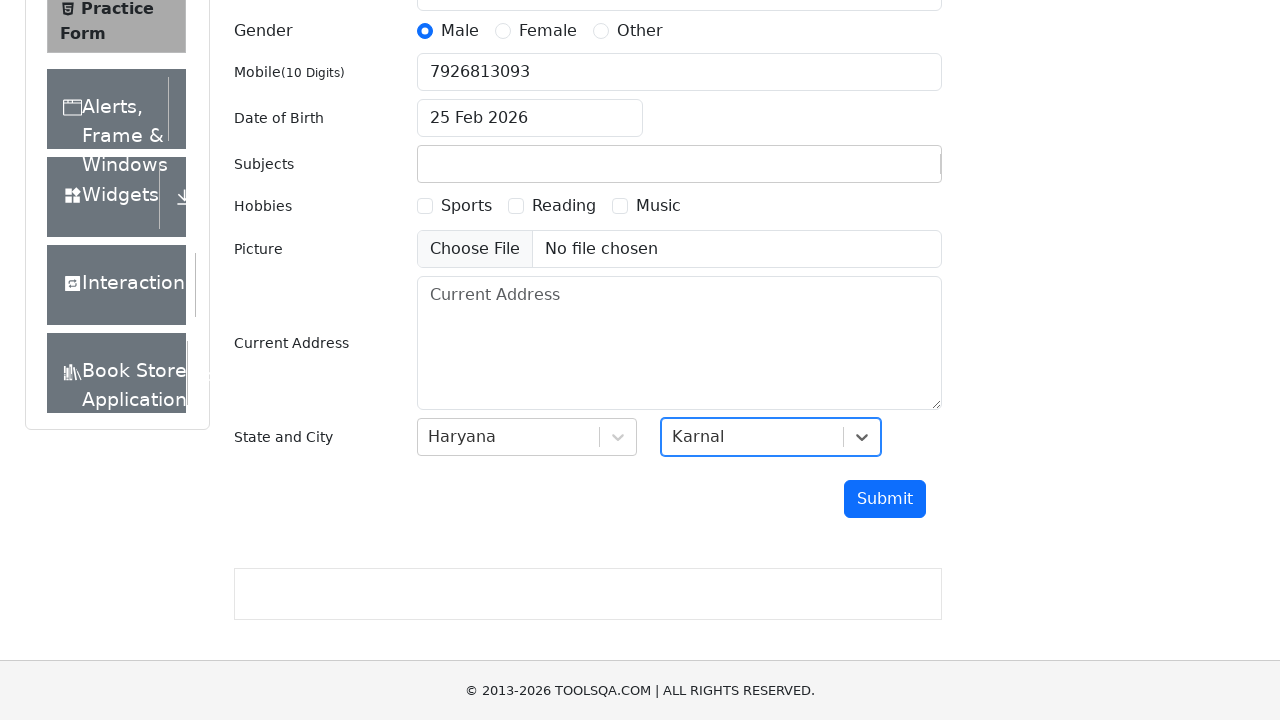

Clicked submit button to submit the form at (885, 499) on button#submit
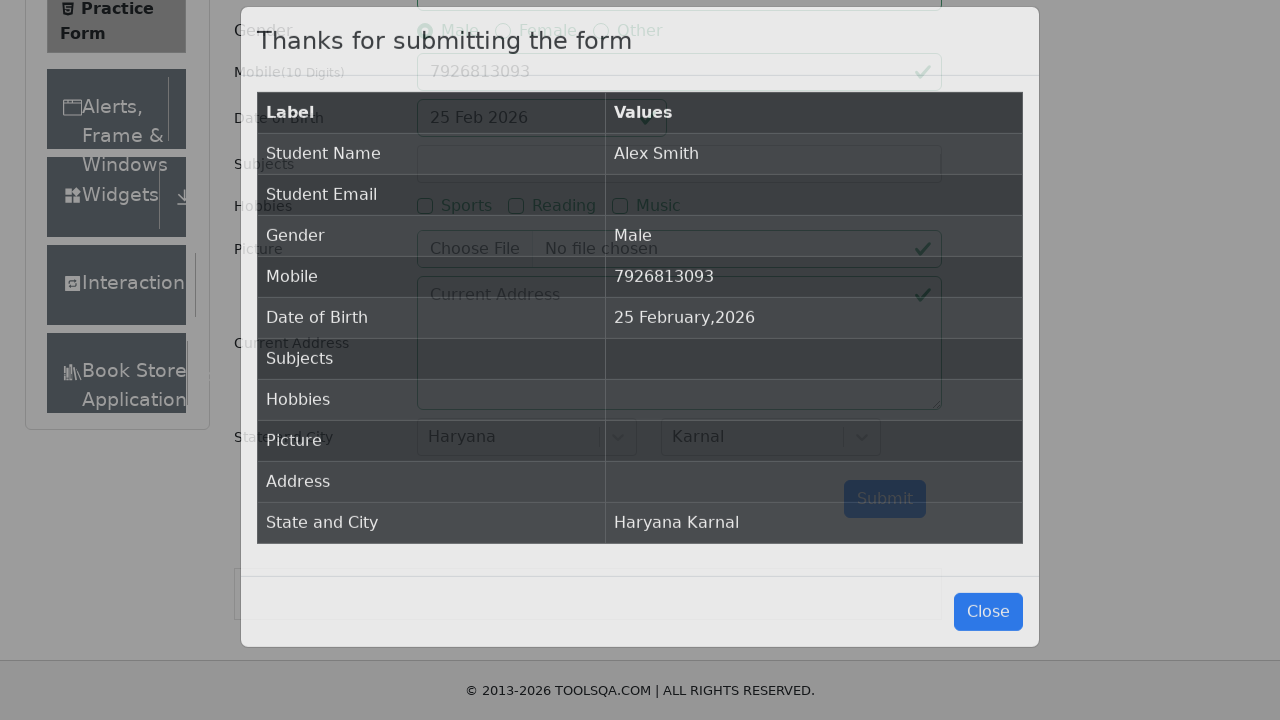

Form submission modal appeared
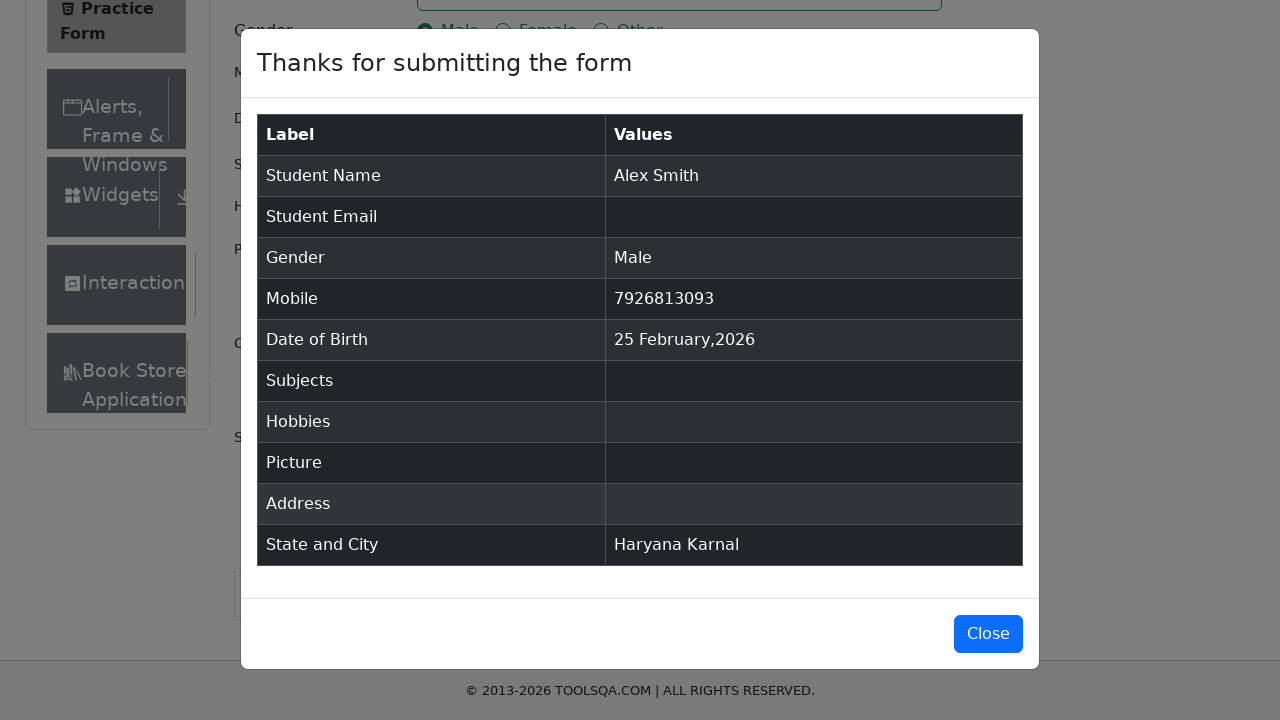

Closed submission confirmation modal at (988, 634) on button#closeLargeModal
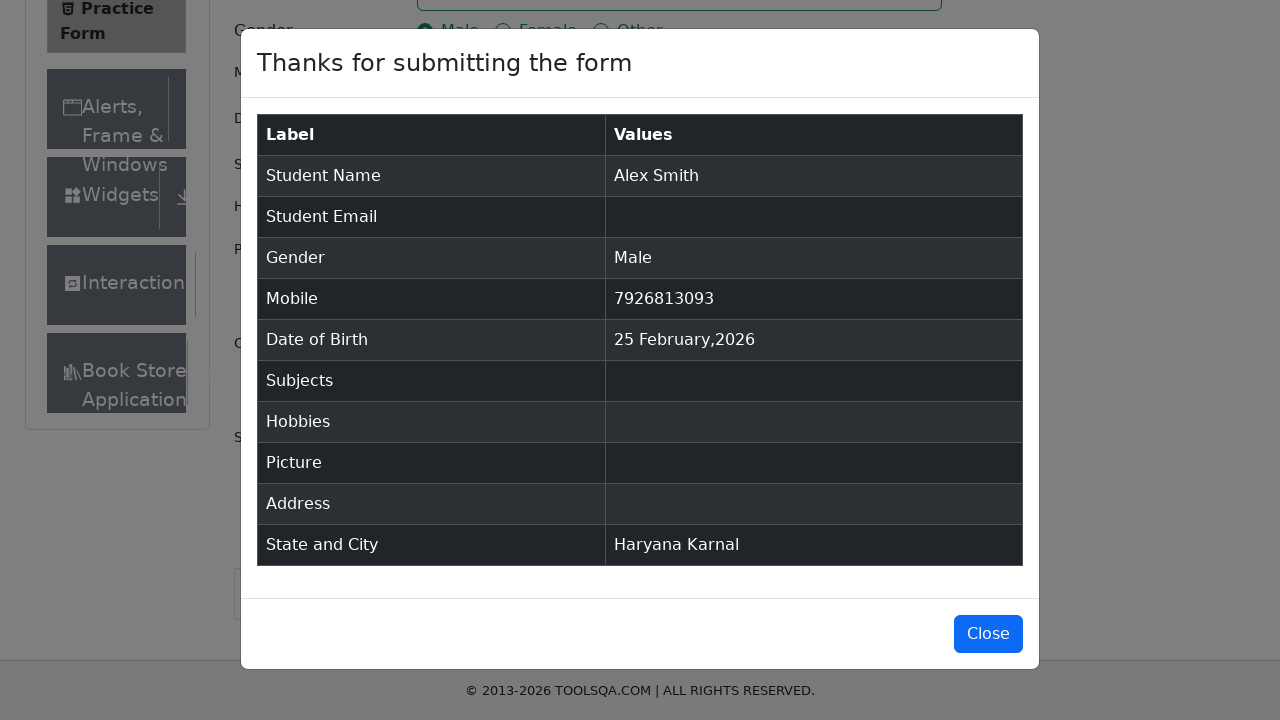

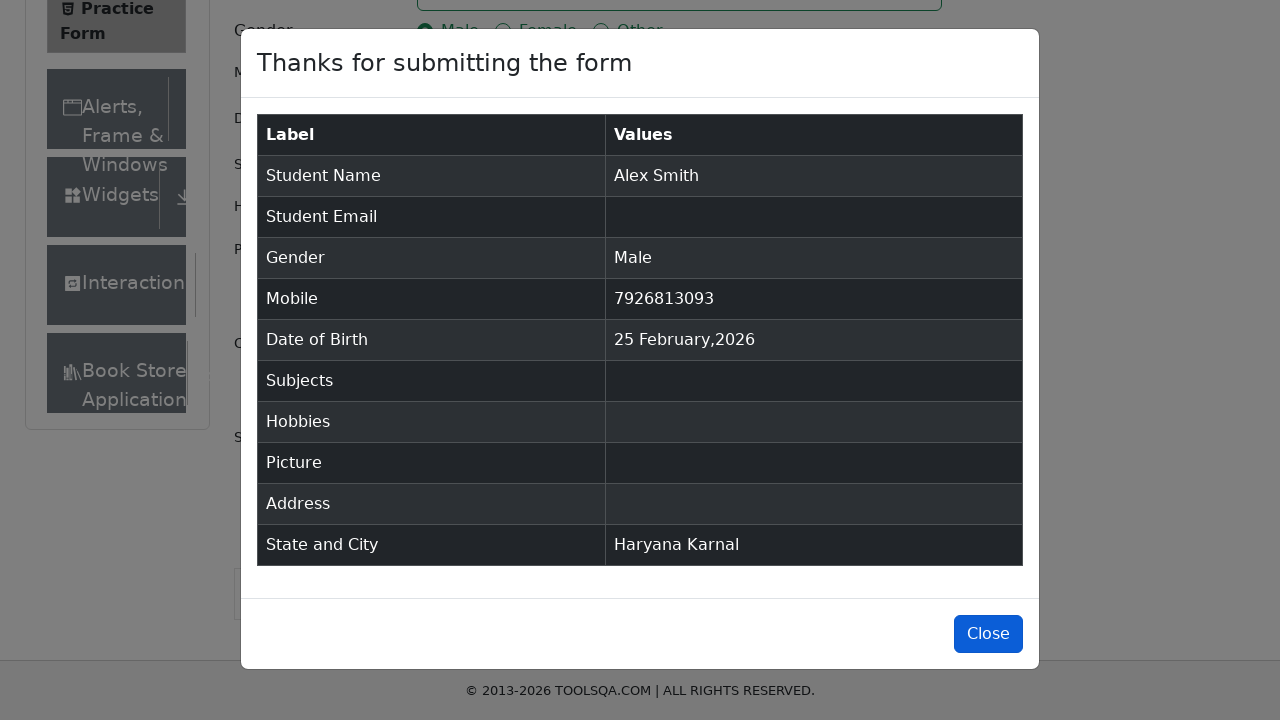